Tests navigation to Browse Languages page and verifies there are 10 languages starting with numbers

Starting URL: http://www.99-bottles-of-beer.net/

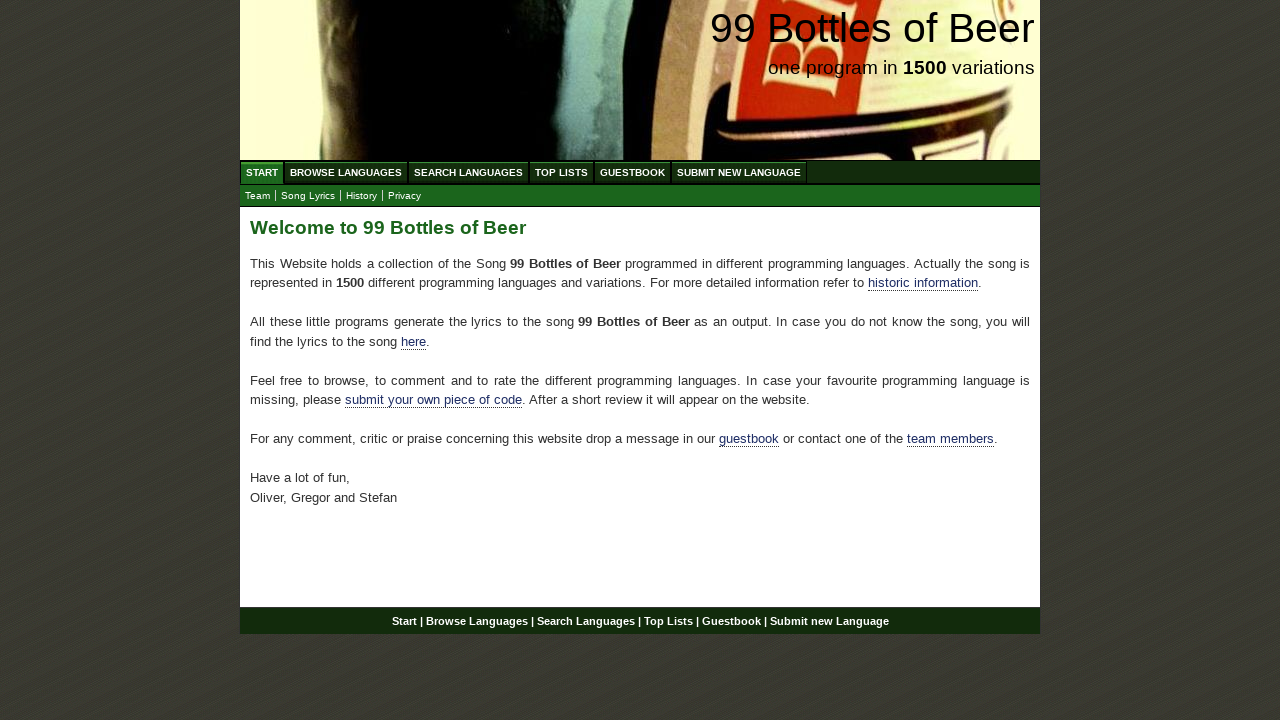

Clicked on Browse Languages link at (346, 172) on #menu a[href='/abc.html']
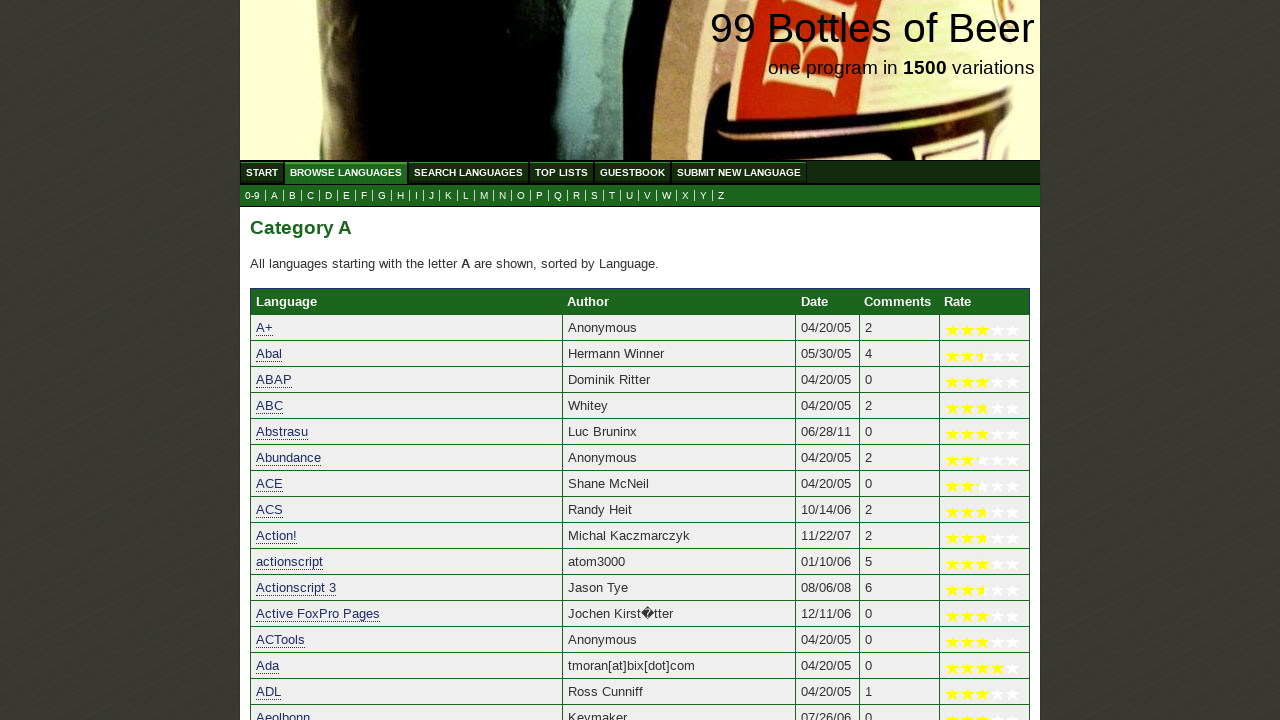

Clicked on 0-9 languages link at (252, 196) on a[href='0.html']
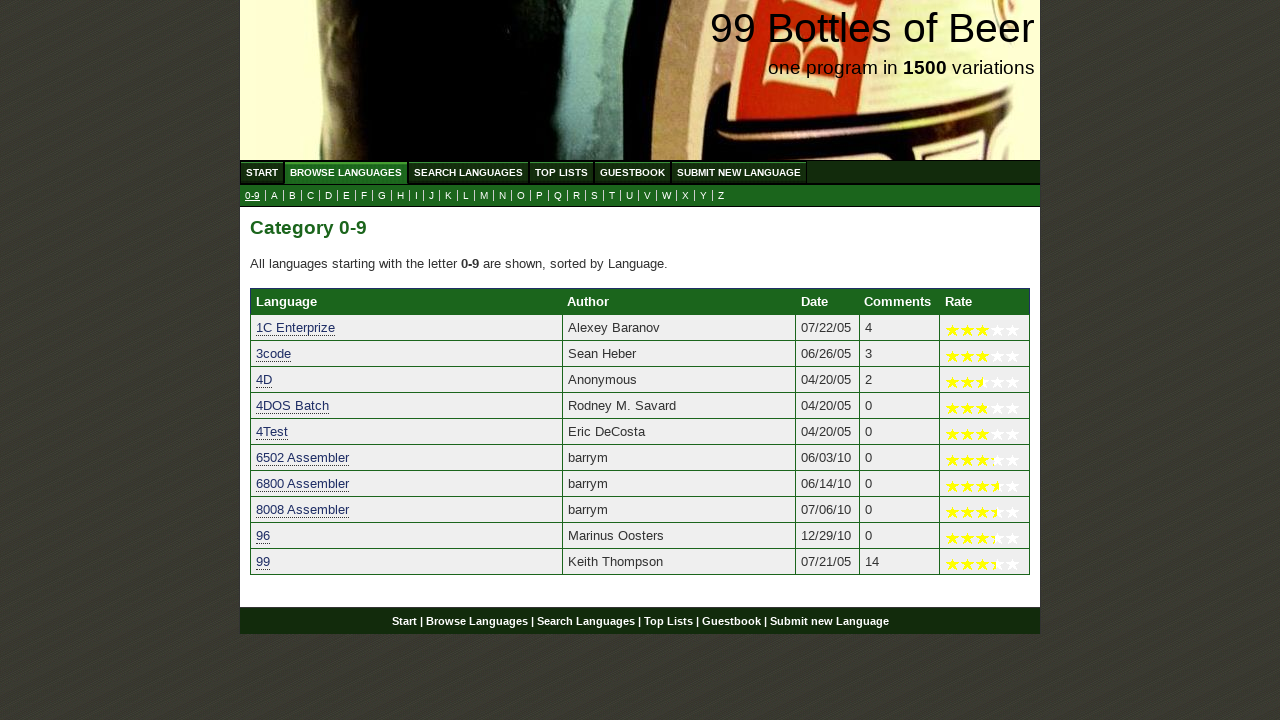

Language list loaded with 10 languages starting with numbers
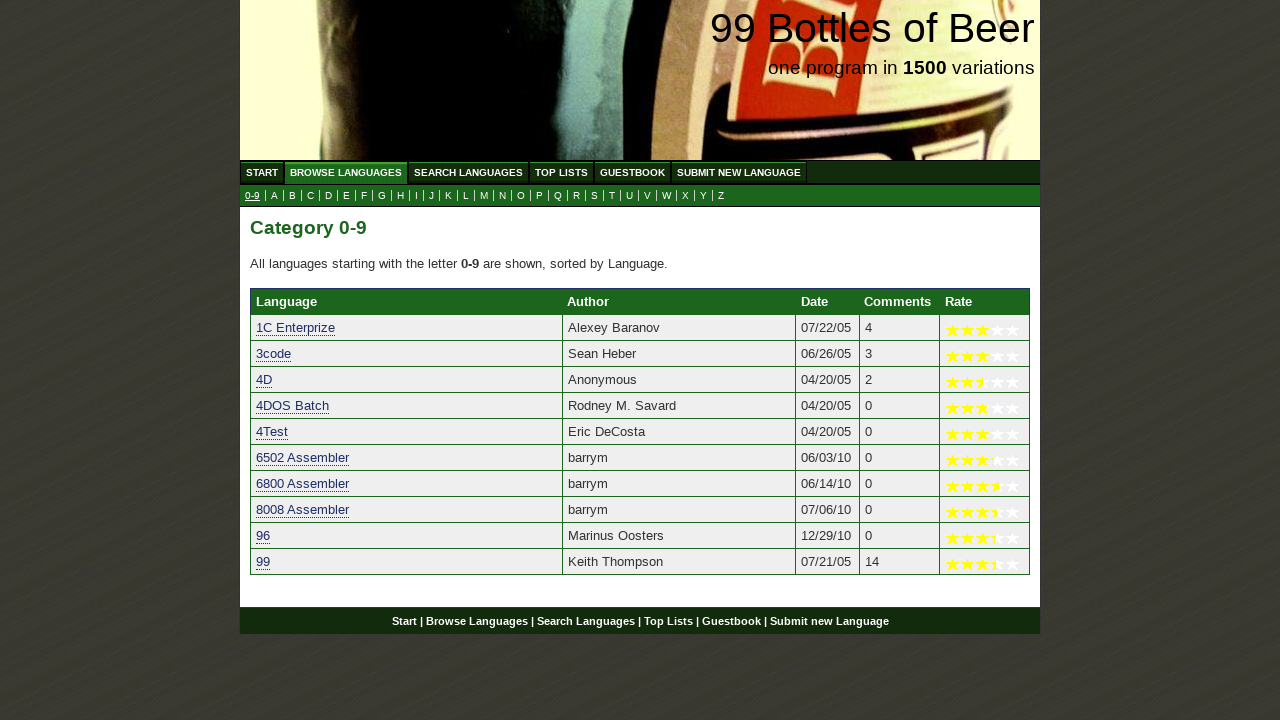

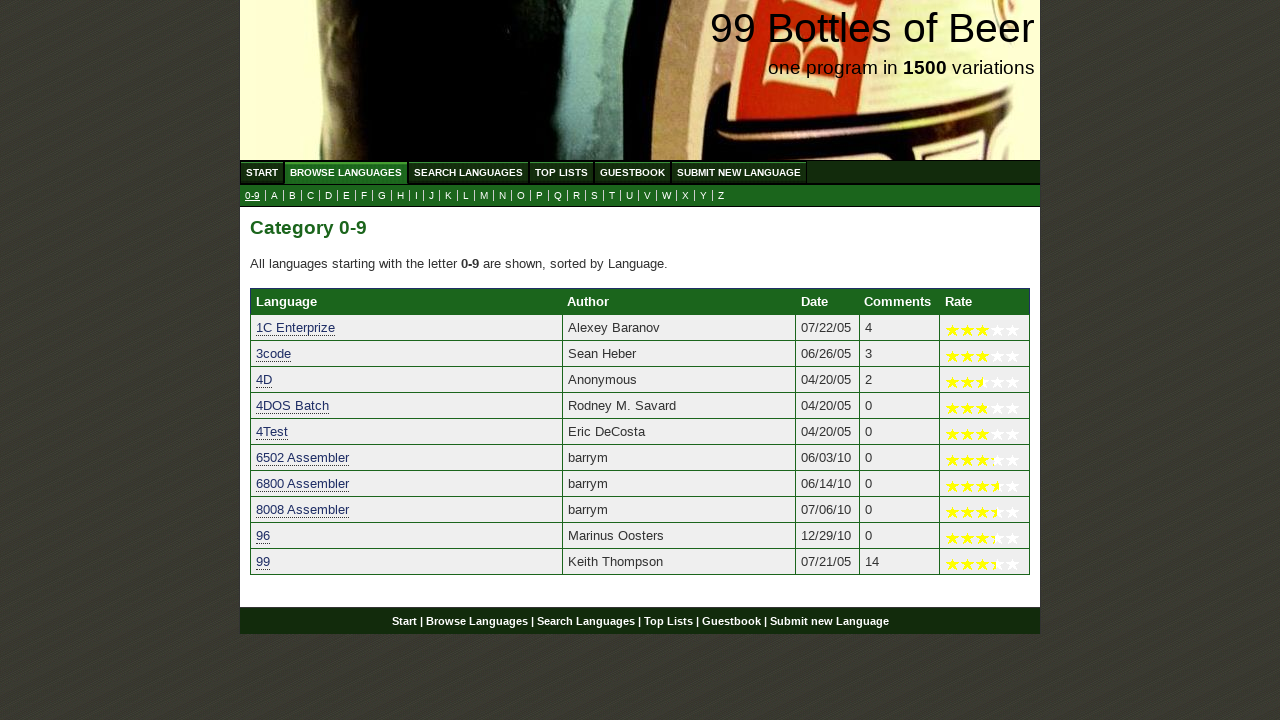